Tests pagination navigation on a quotes website by clicking through multiple pages using the "Next" link.

Starting URL: http://quotes.toscrape.com/

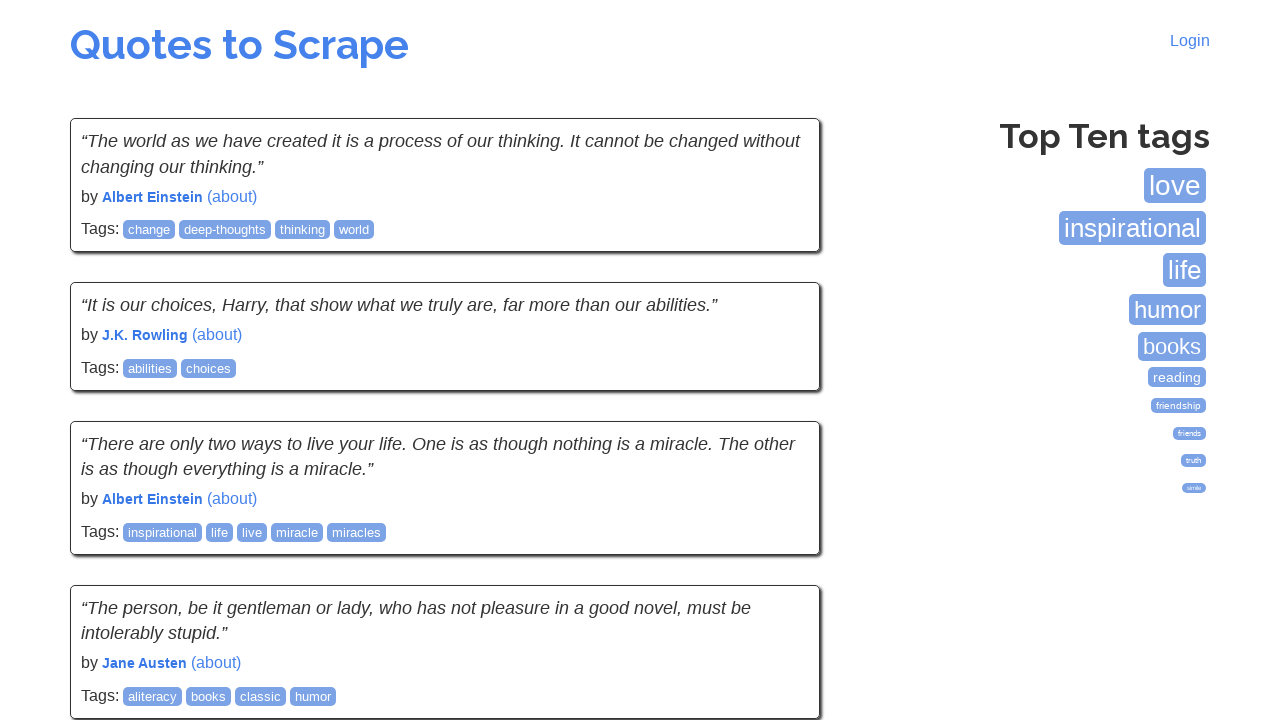

Quotes loaded on page 1
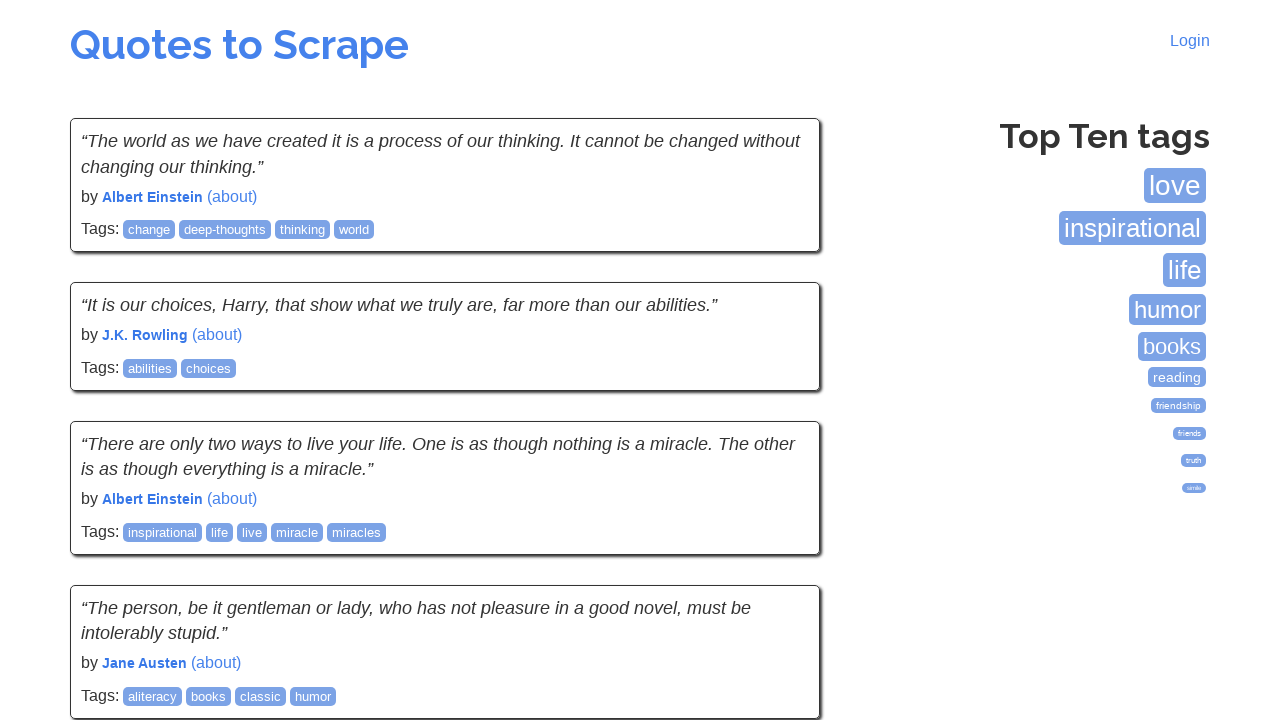

Clicked 'Next' link to navigate from page 1 to page 2 at (778, 542) on li.next a
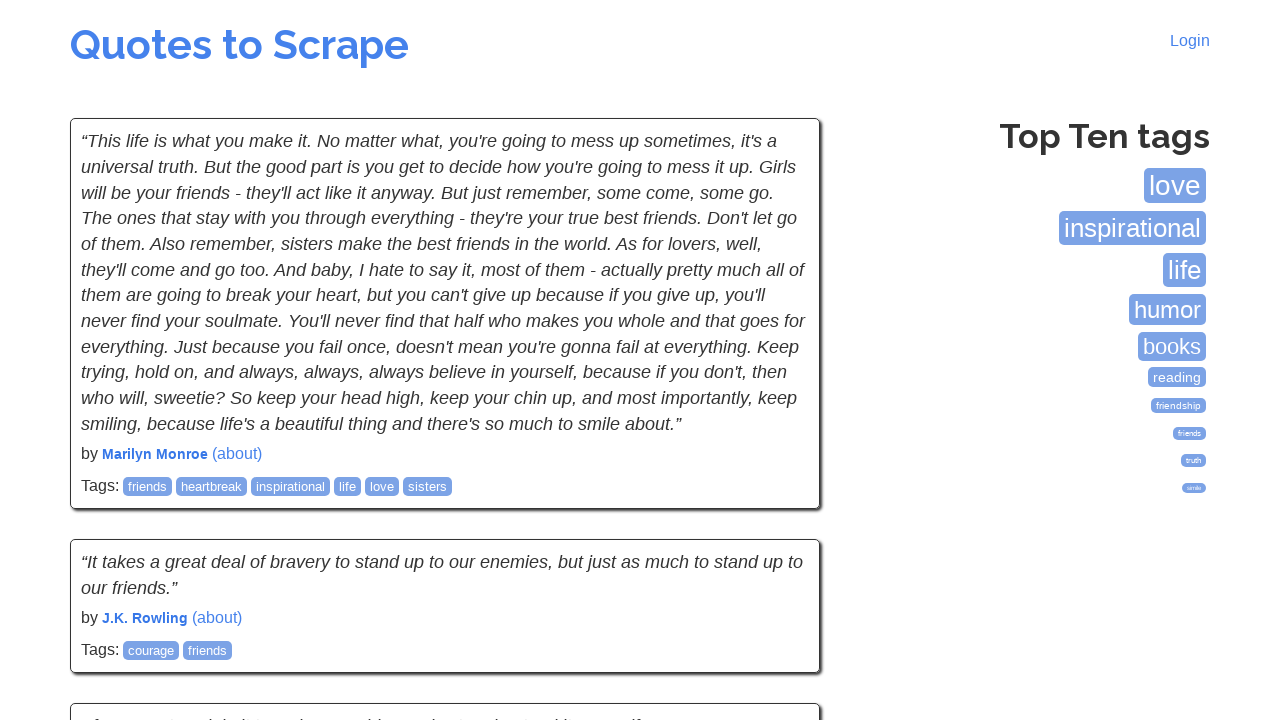

Page 2 DOM content loaded
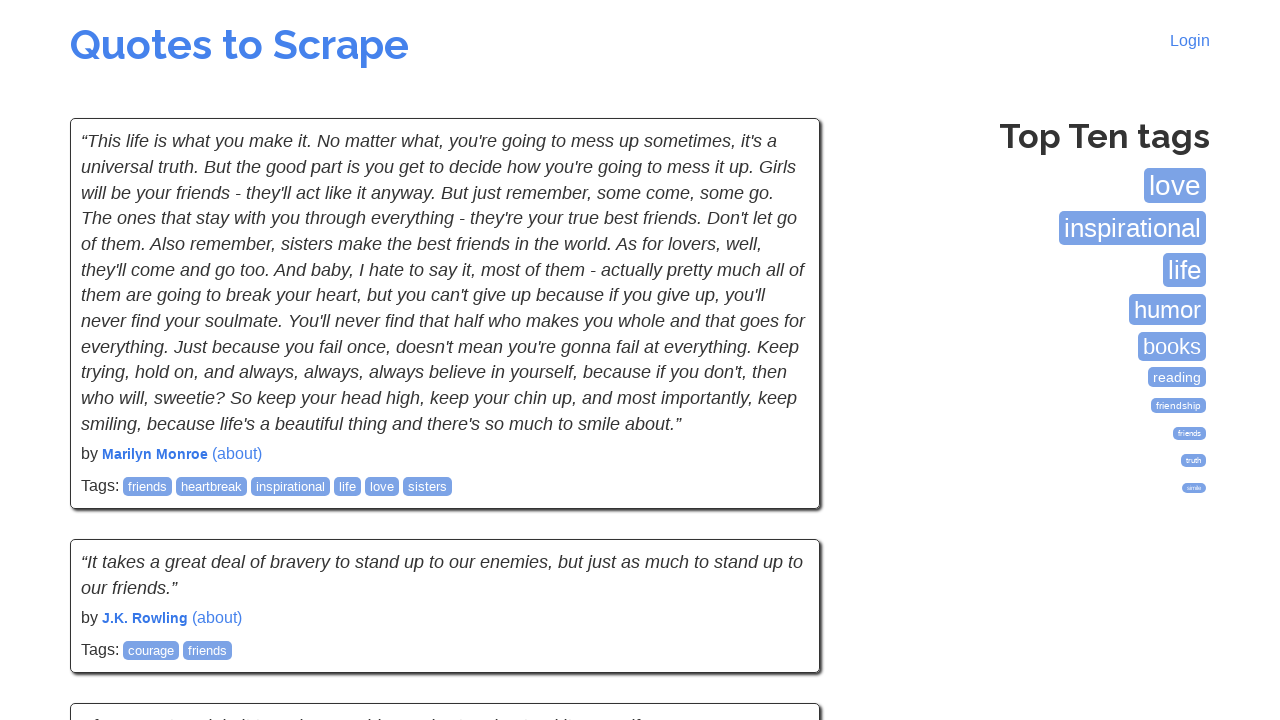

Quotes loaded on page 2
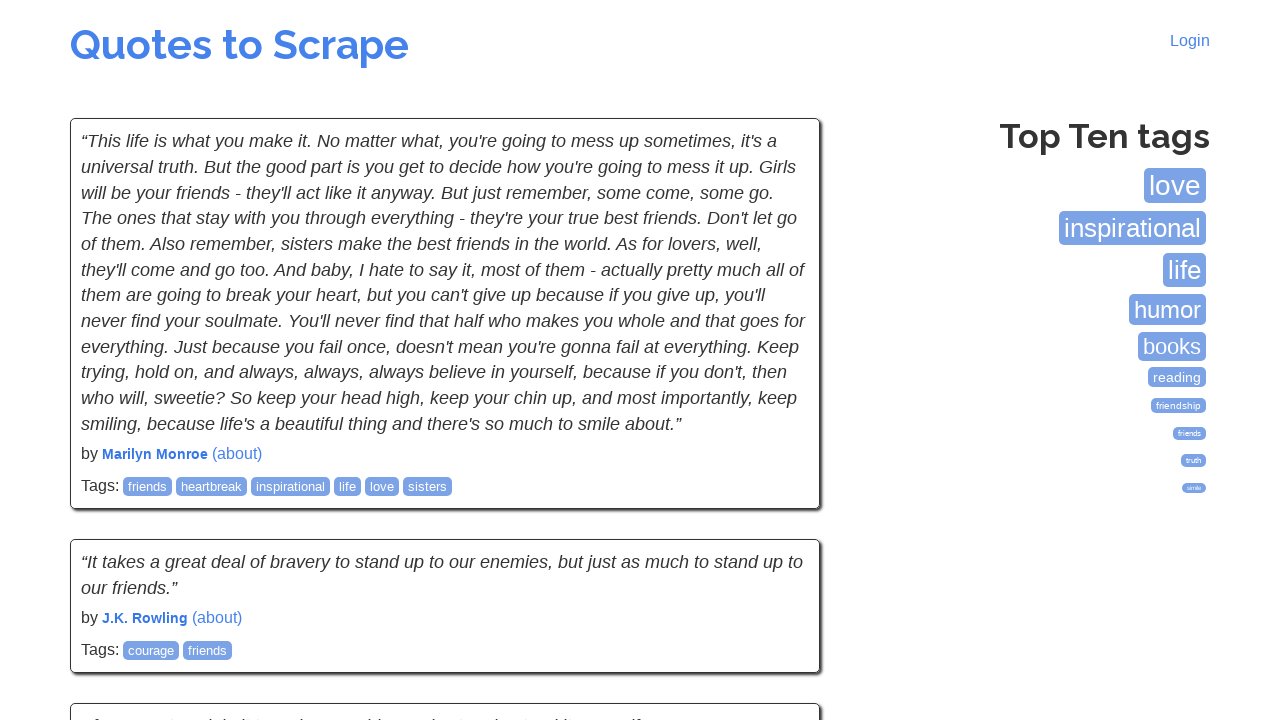

Clicked 'Next' link to navigate from page 2 to page 3 at (778, 542) on li.next a
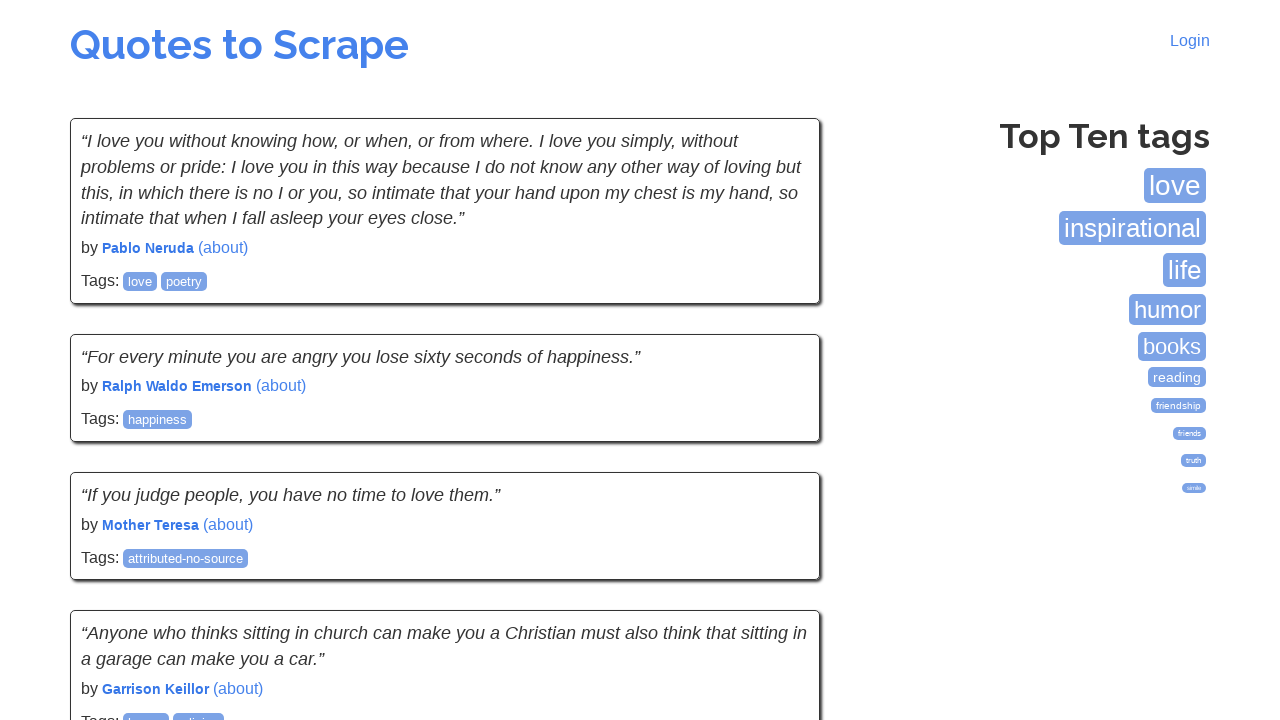

Page 3 DOM content loaded
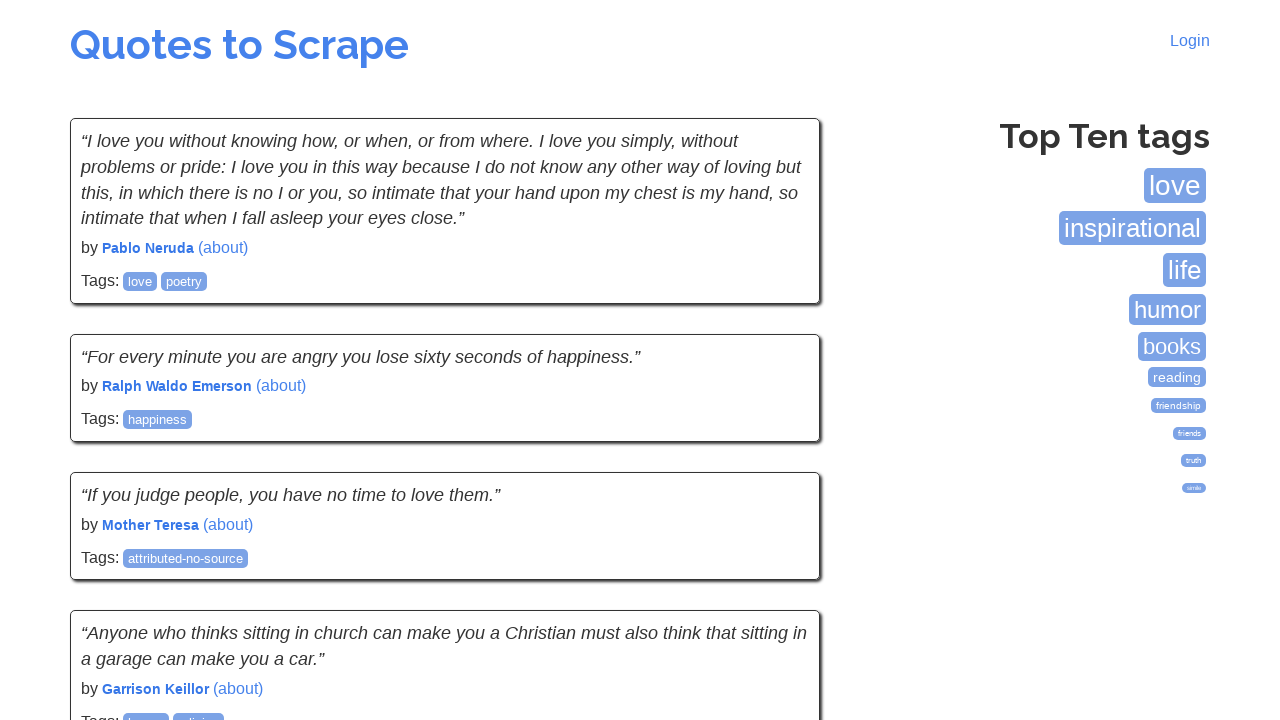

Quotes loaded on page 3
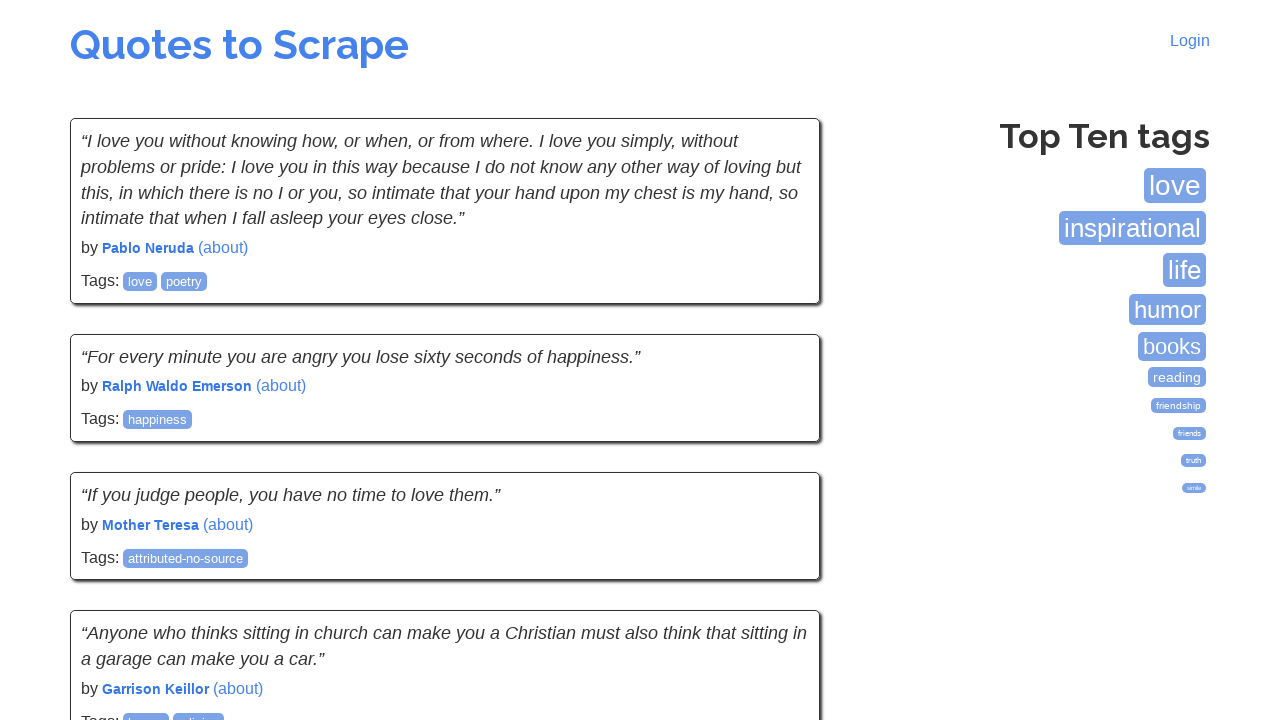

Clicked 'Next' link to navigate from page 3 to page 4 at (778, 542) on li.next a
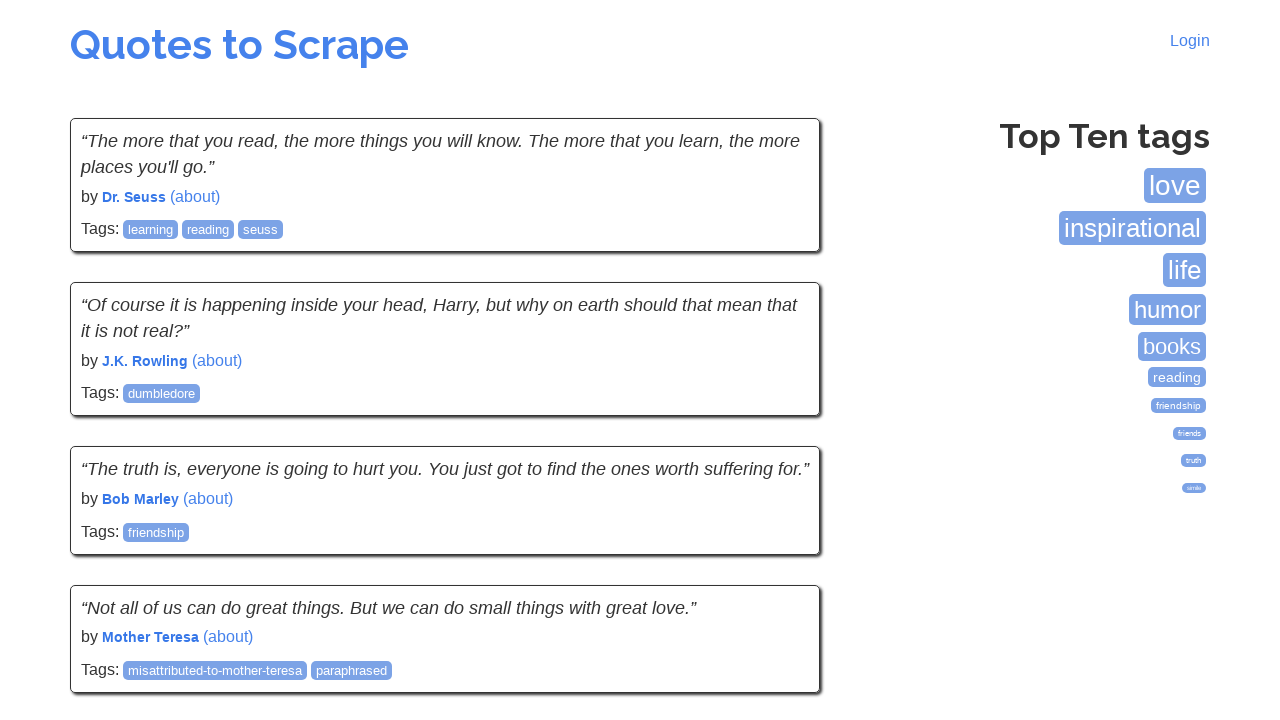

Page 4 DOM content loaded
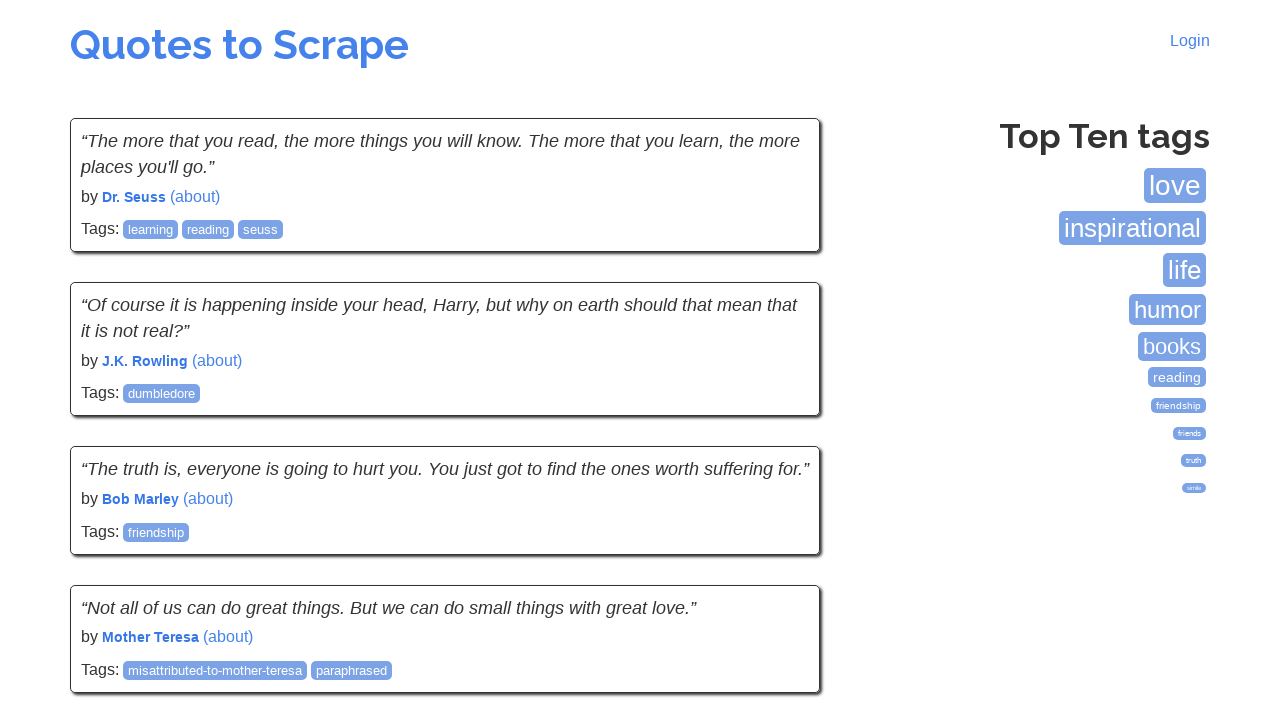

Quotes loaded on page 4
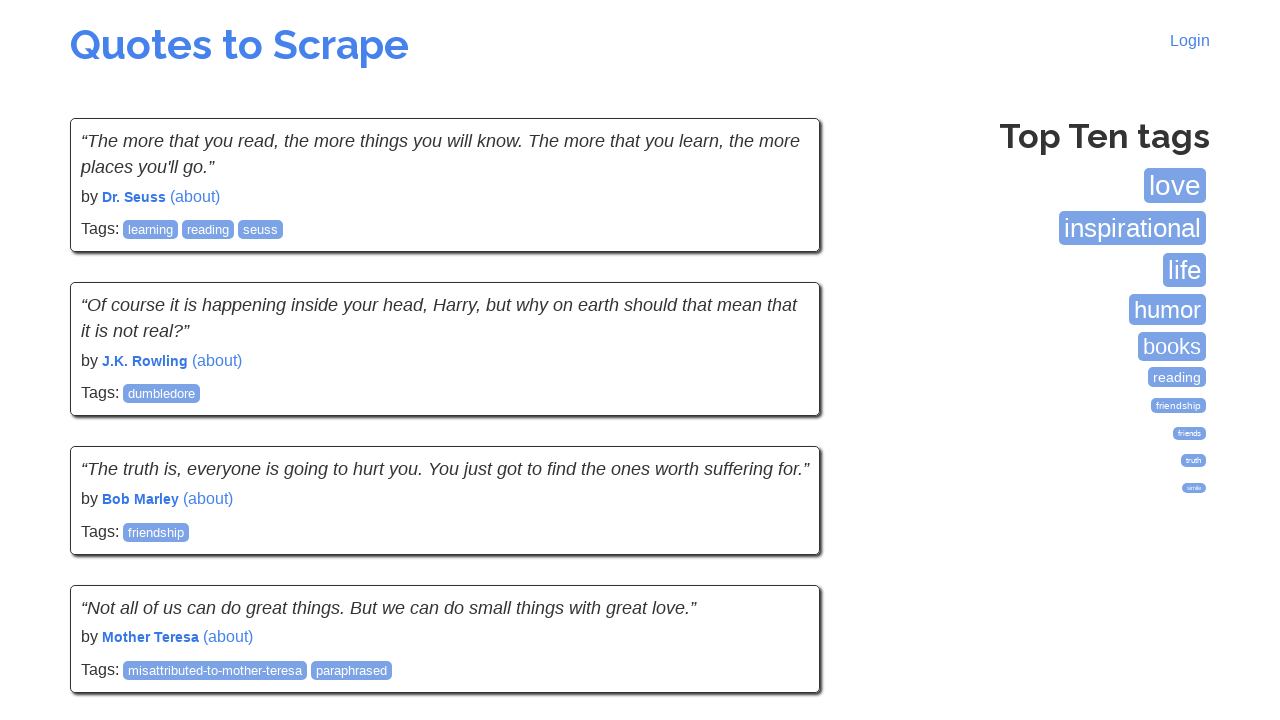

Clicked 'Next' link to navigate from page 4 to page 5 at (778, 542) on li.next a
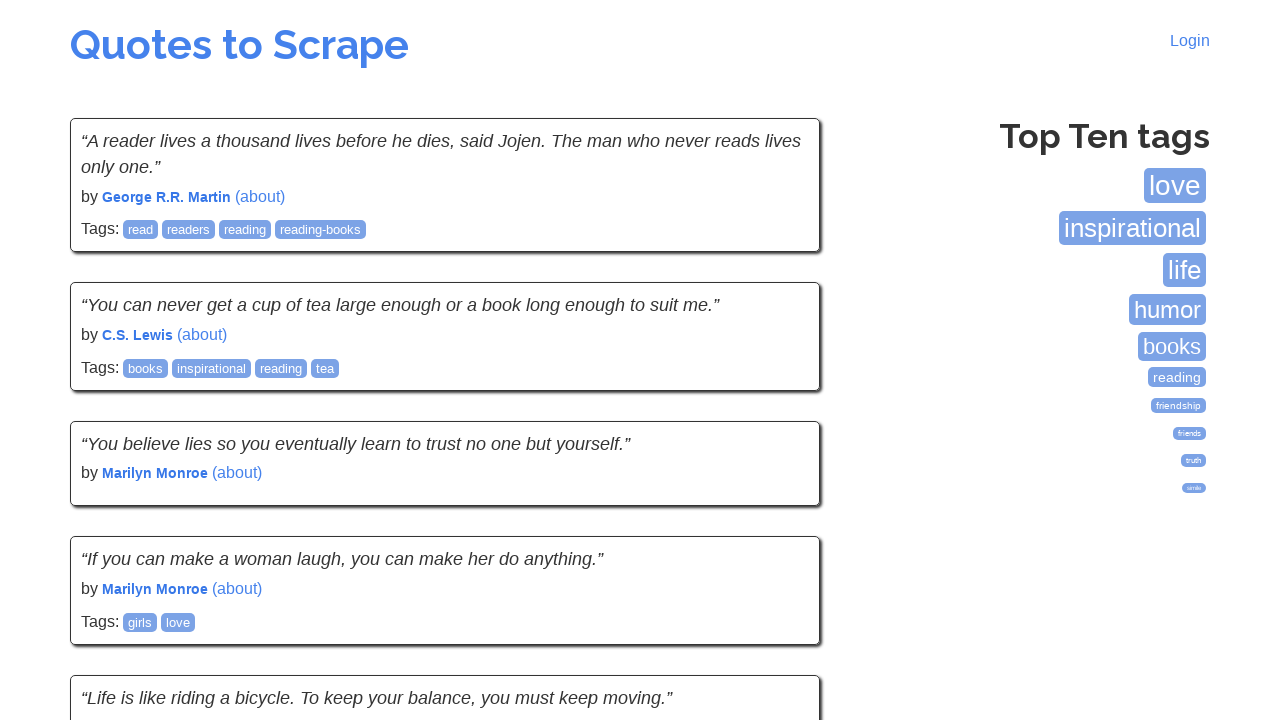

Page 5 DOM content loaded
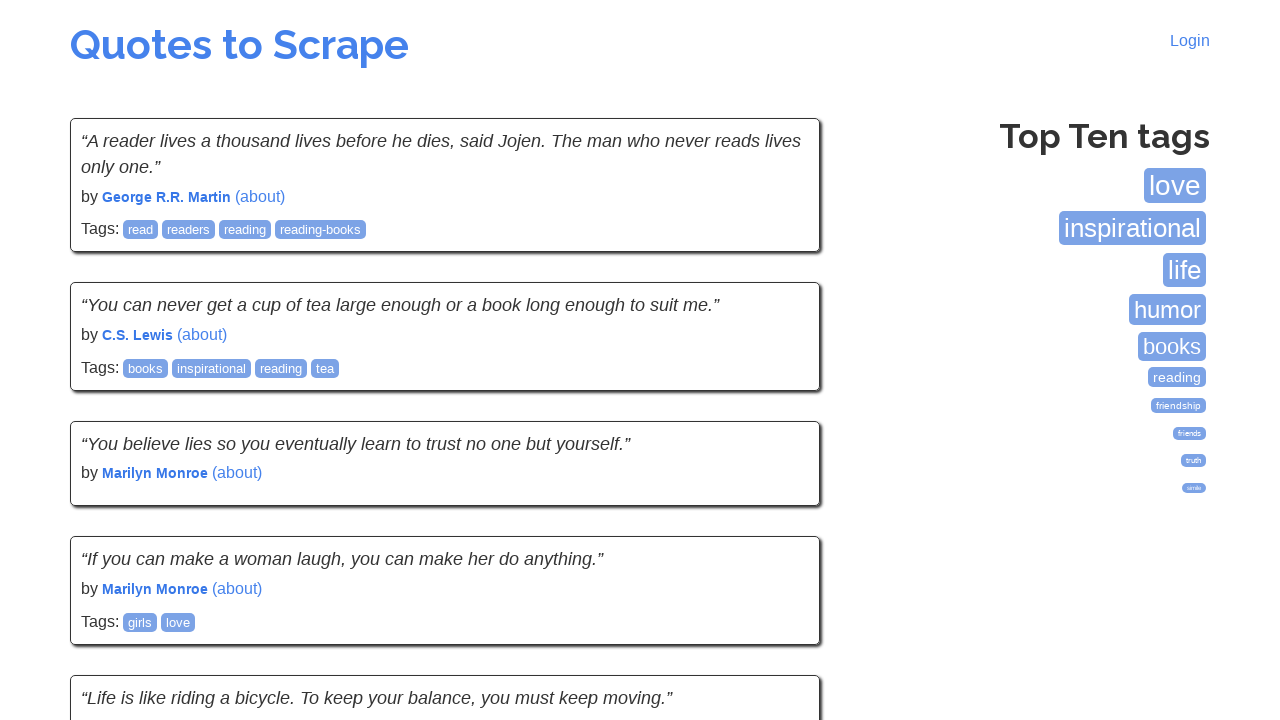

Quotes loaded on page 5
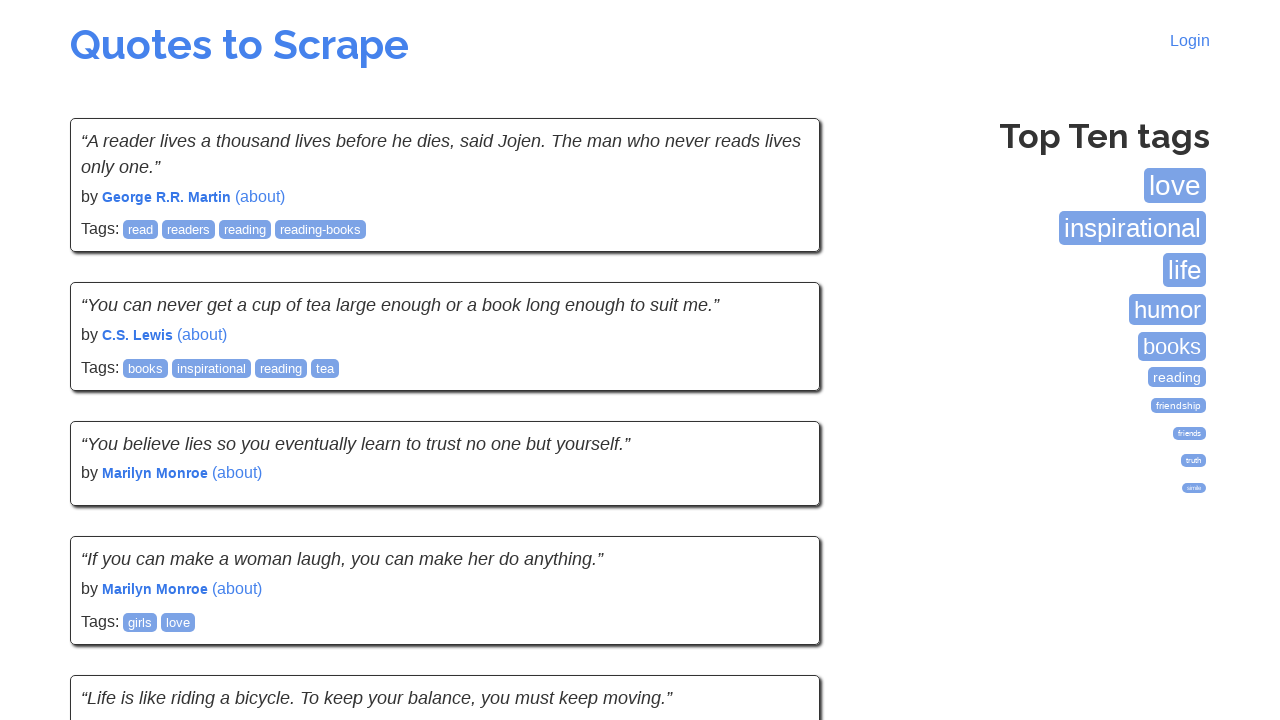

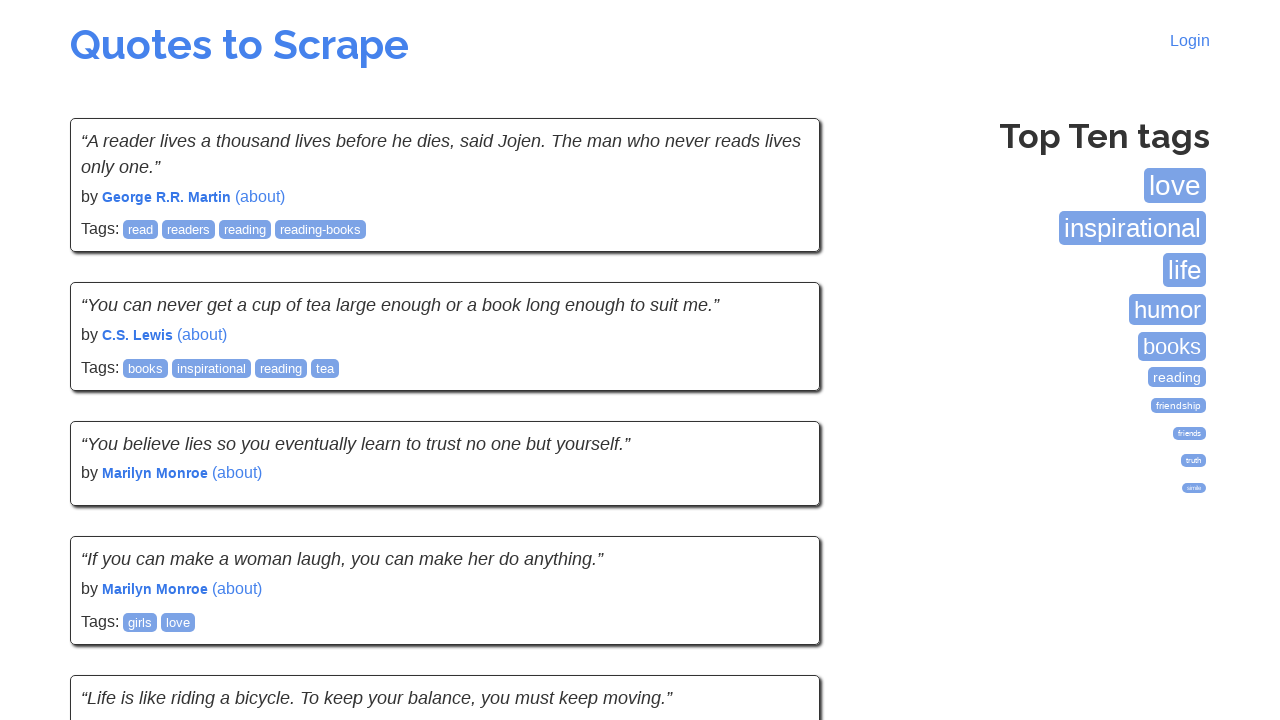